Tests mouse hover and keyboard interactions by hovering over Industries menu and opening Hospitality link in a new tab

Starting URL: https://www.mphasis.com/home.html

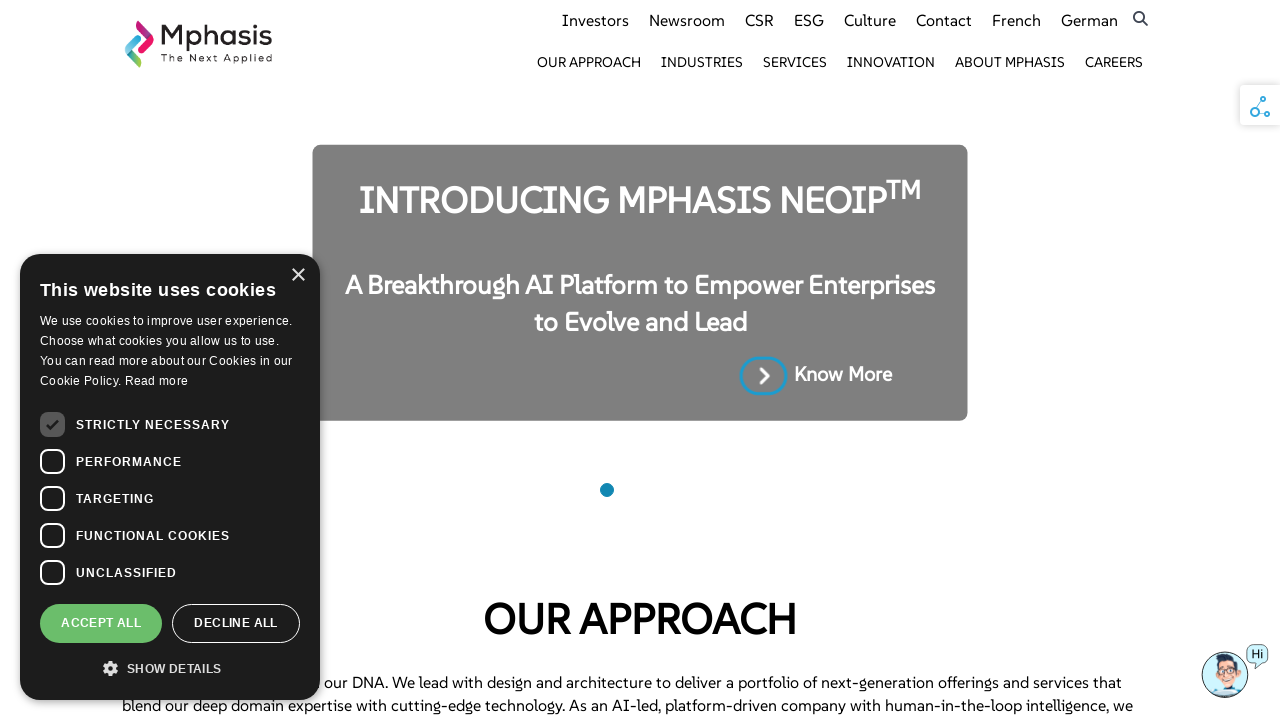

Hovered over Industries menu item at (702, 62) on xpath=//a[text()='Industries']
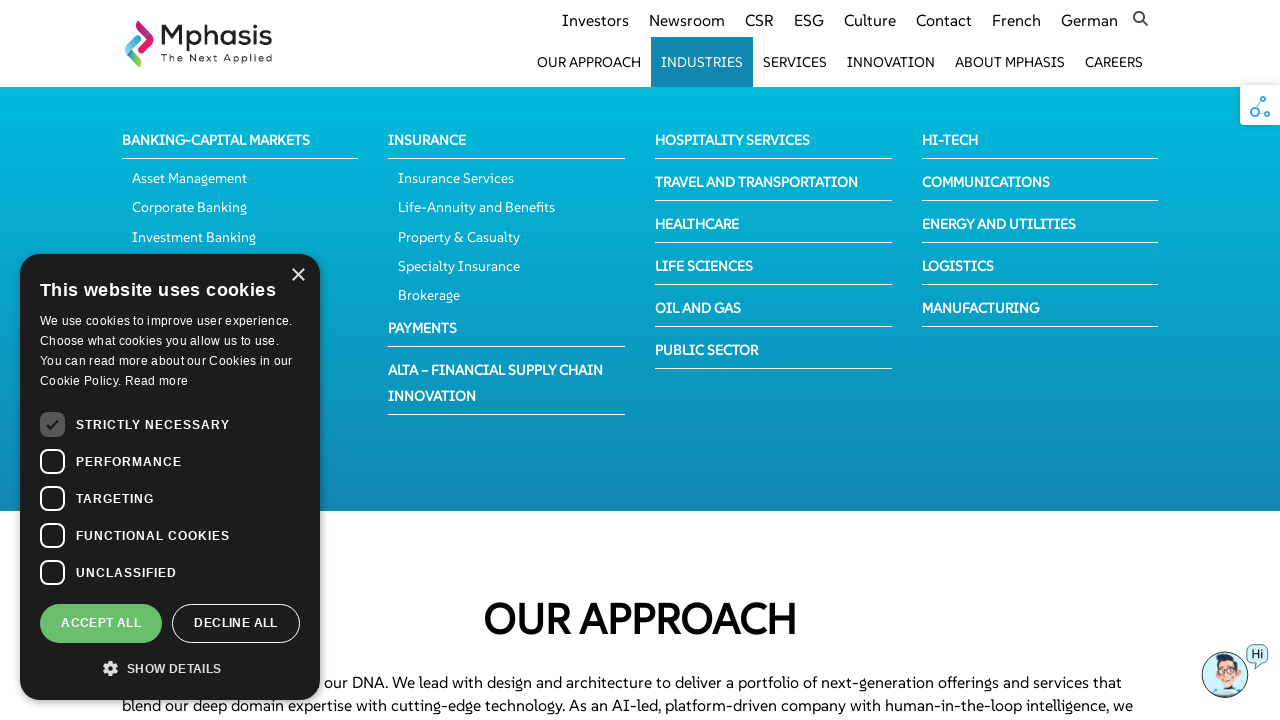

Ctrl+Clicked Hospitality link to open in new tab at (732, 140) on //span[contains(text(),'Hospitality')]
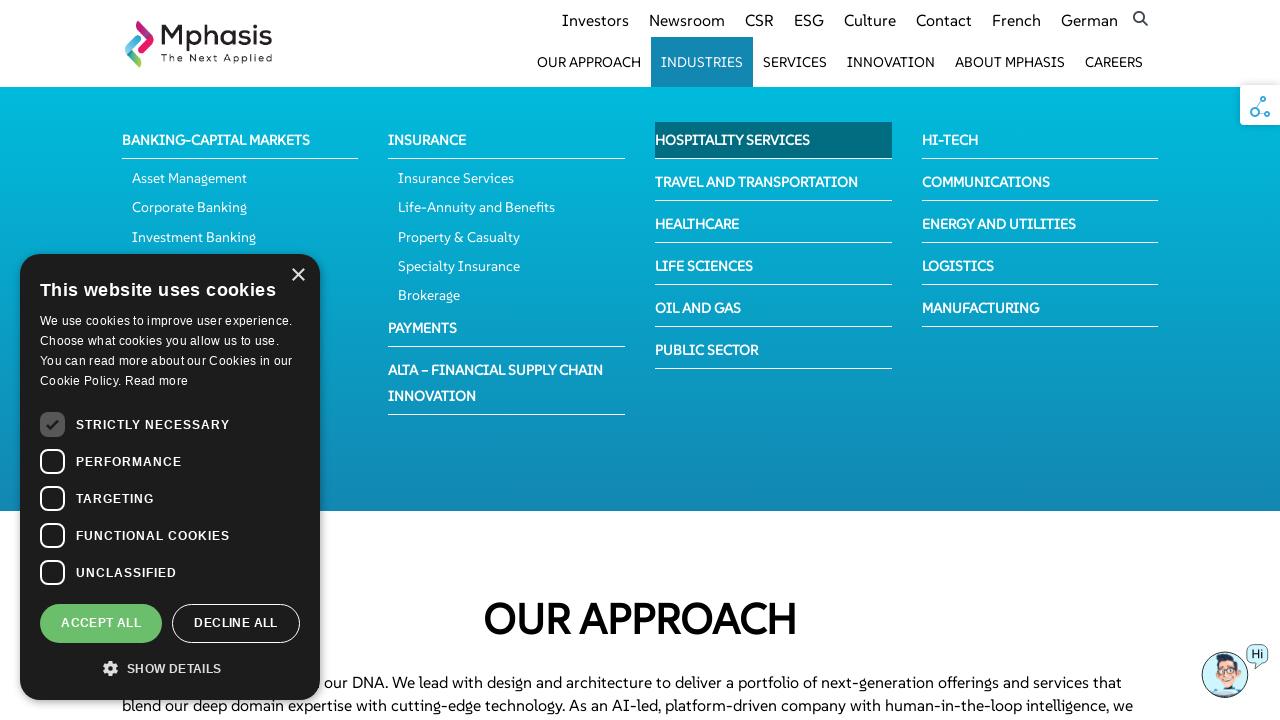

Retrieved all open pages/tabs from context
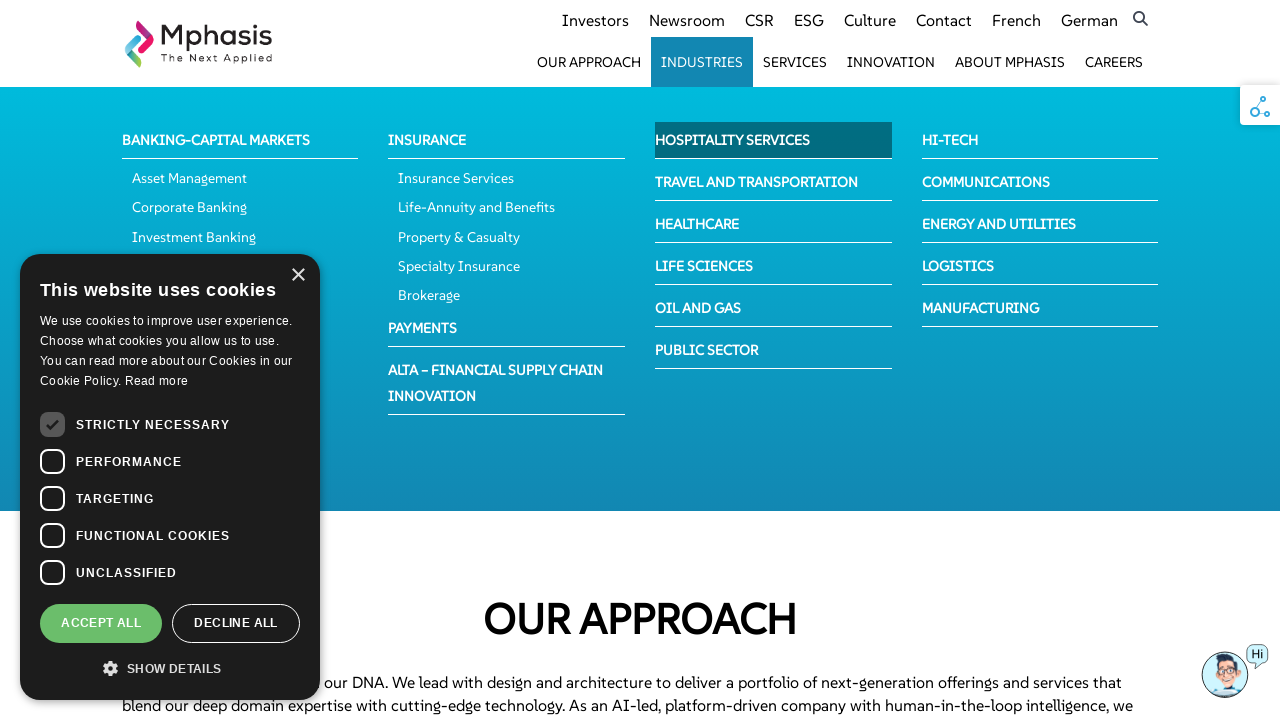

Identified new tab (second page) opened from Ctrl+Click
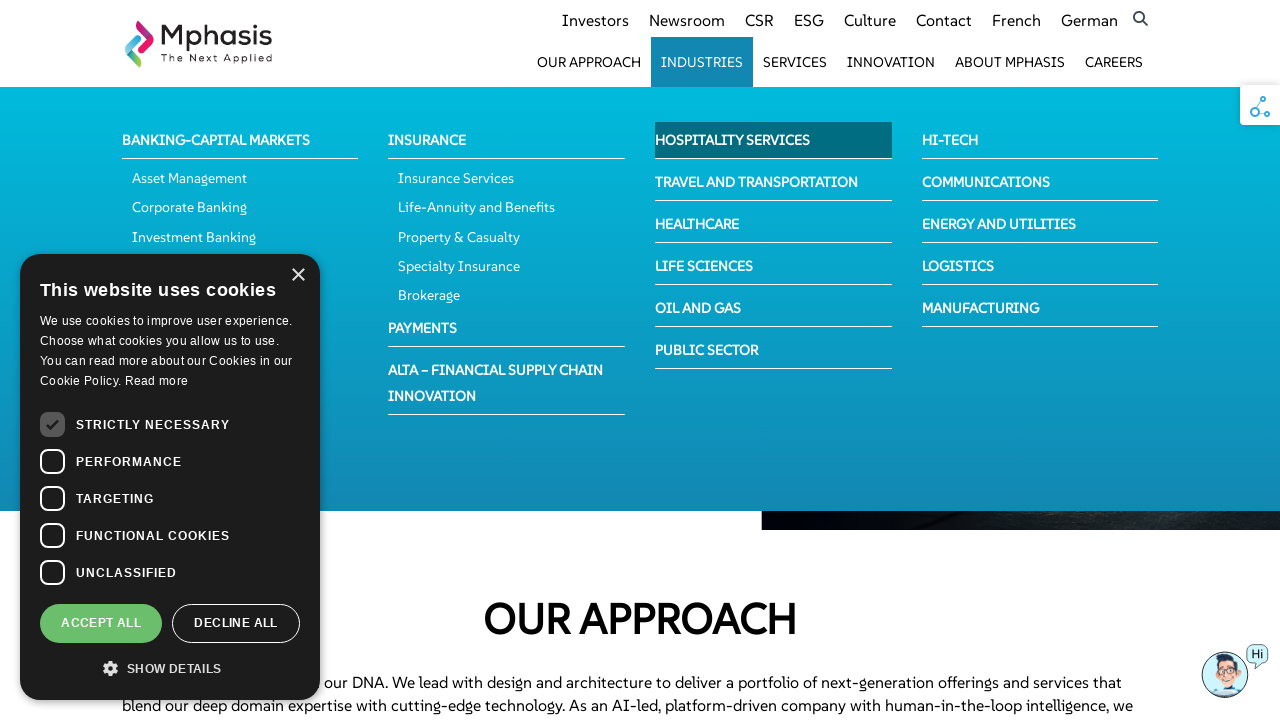

Identified original tab (first page)
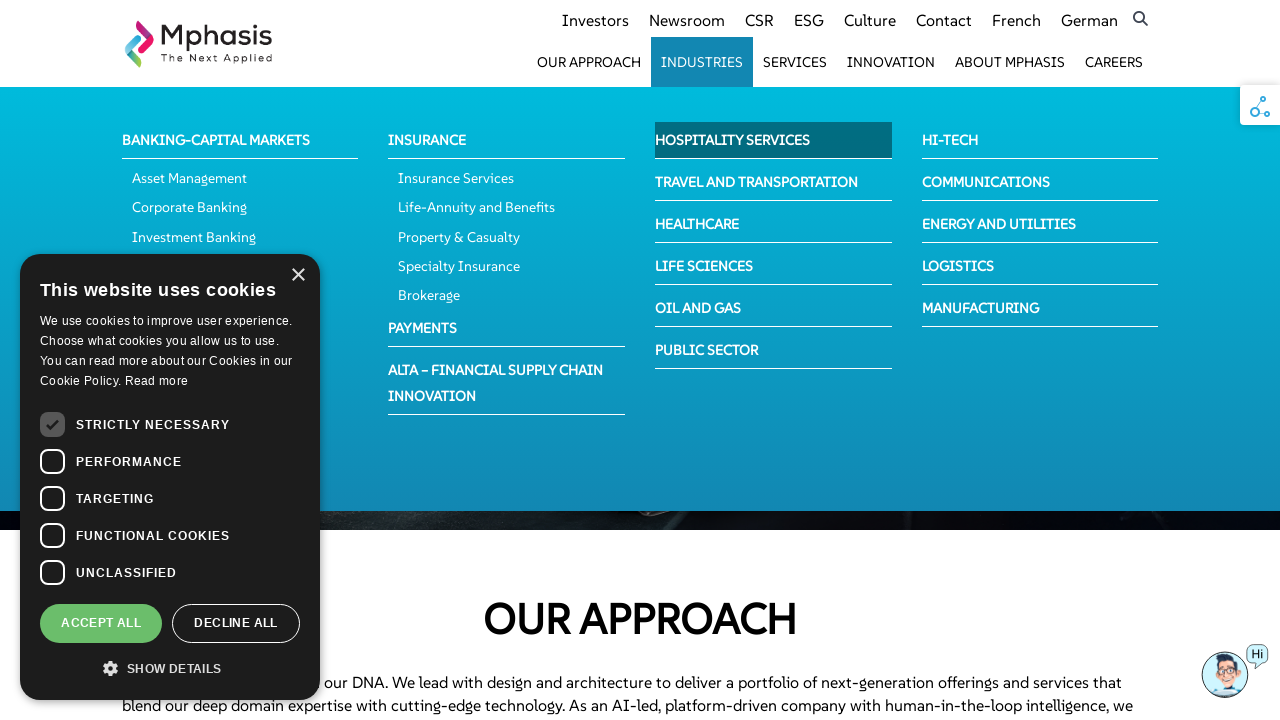

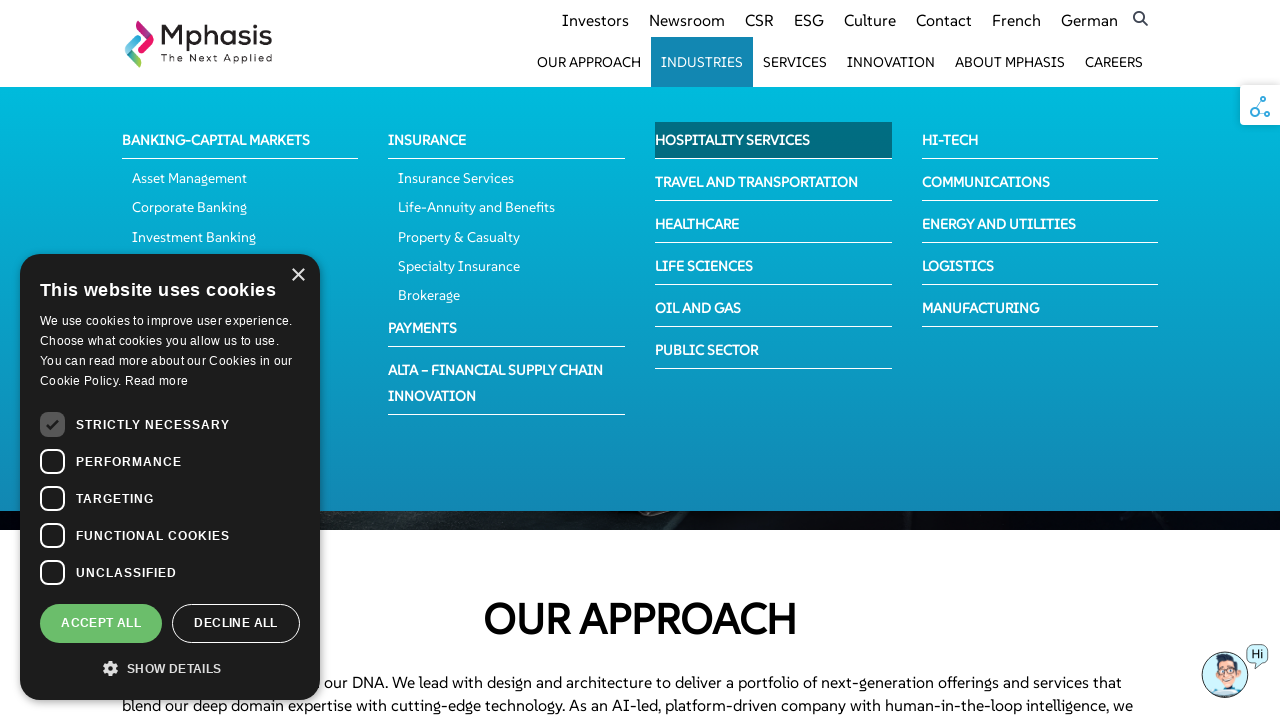